Tests that the page is responsive by resizing the viewport to desktop, tablet, and mobile sizes and verifying main content remains visible

Starting URL: https://wake.fail

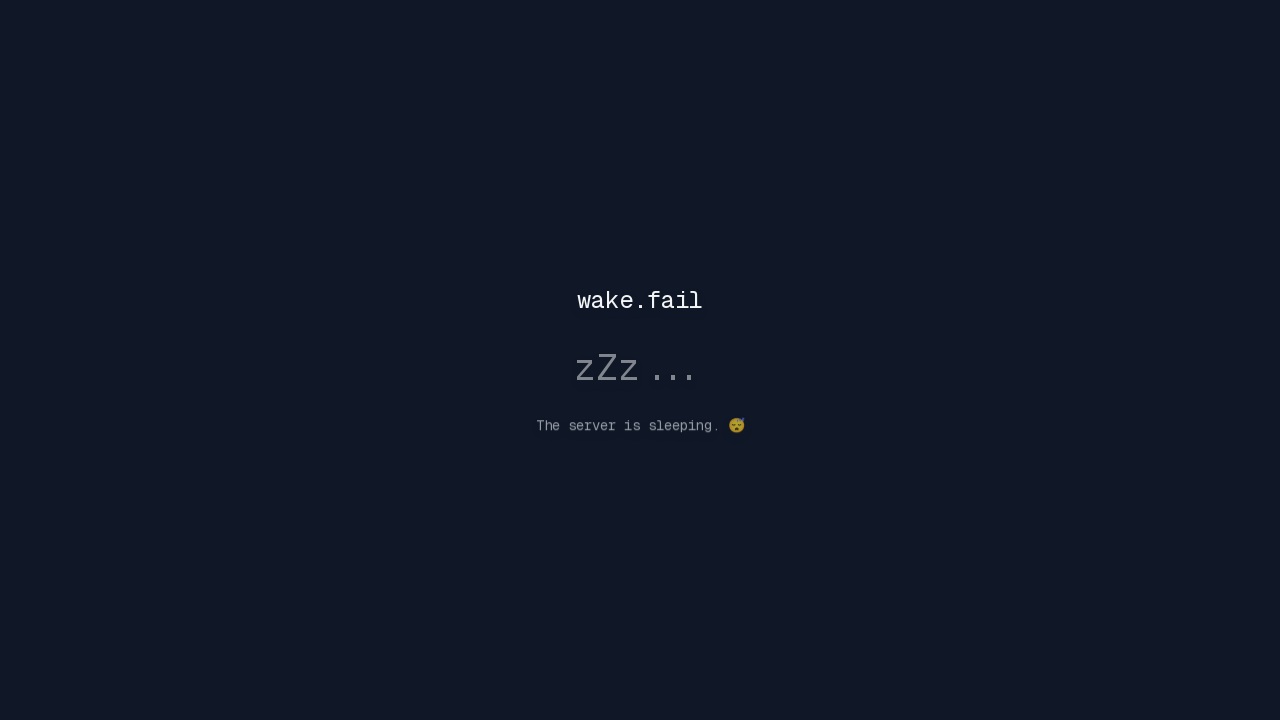

Waited for network to reach idle state
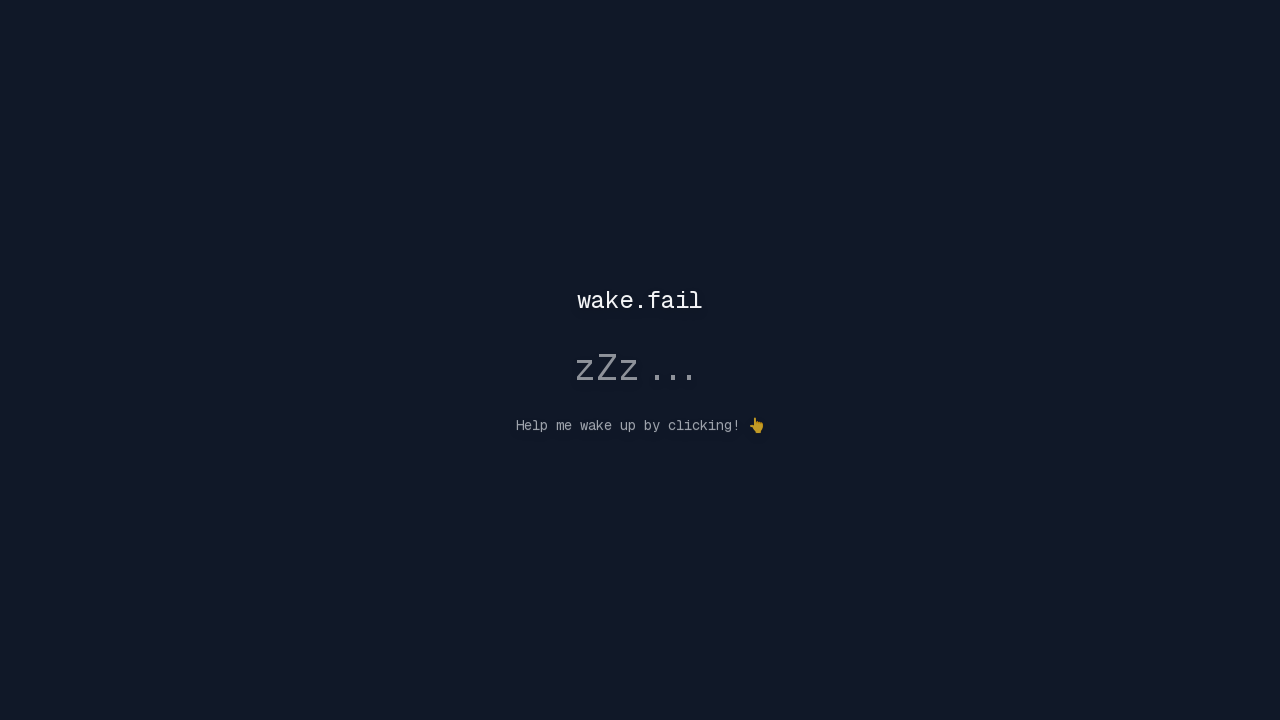

Set viewport to desktop size (1920x1080)
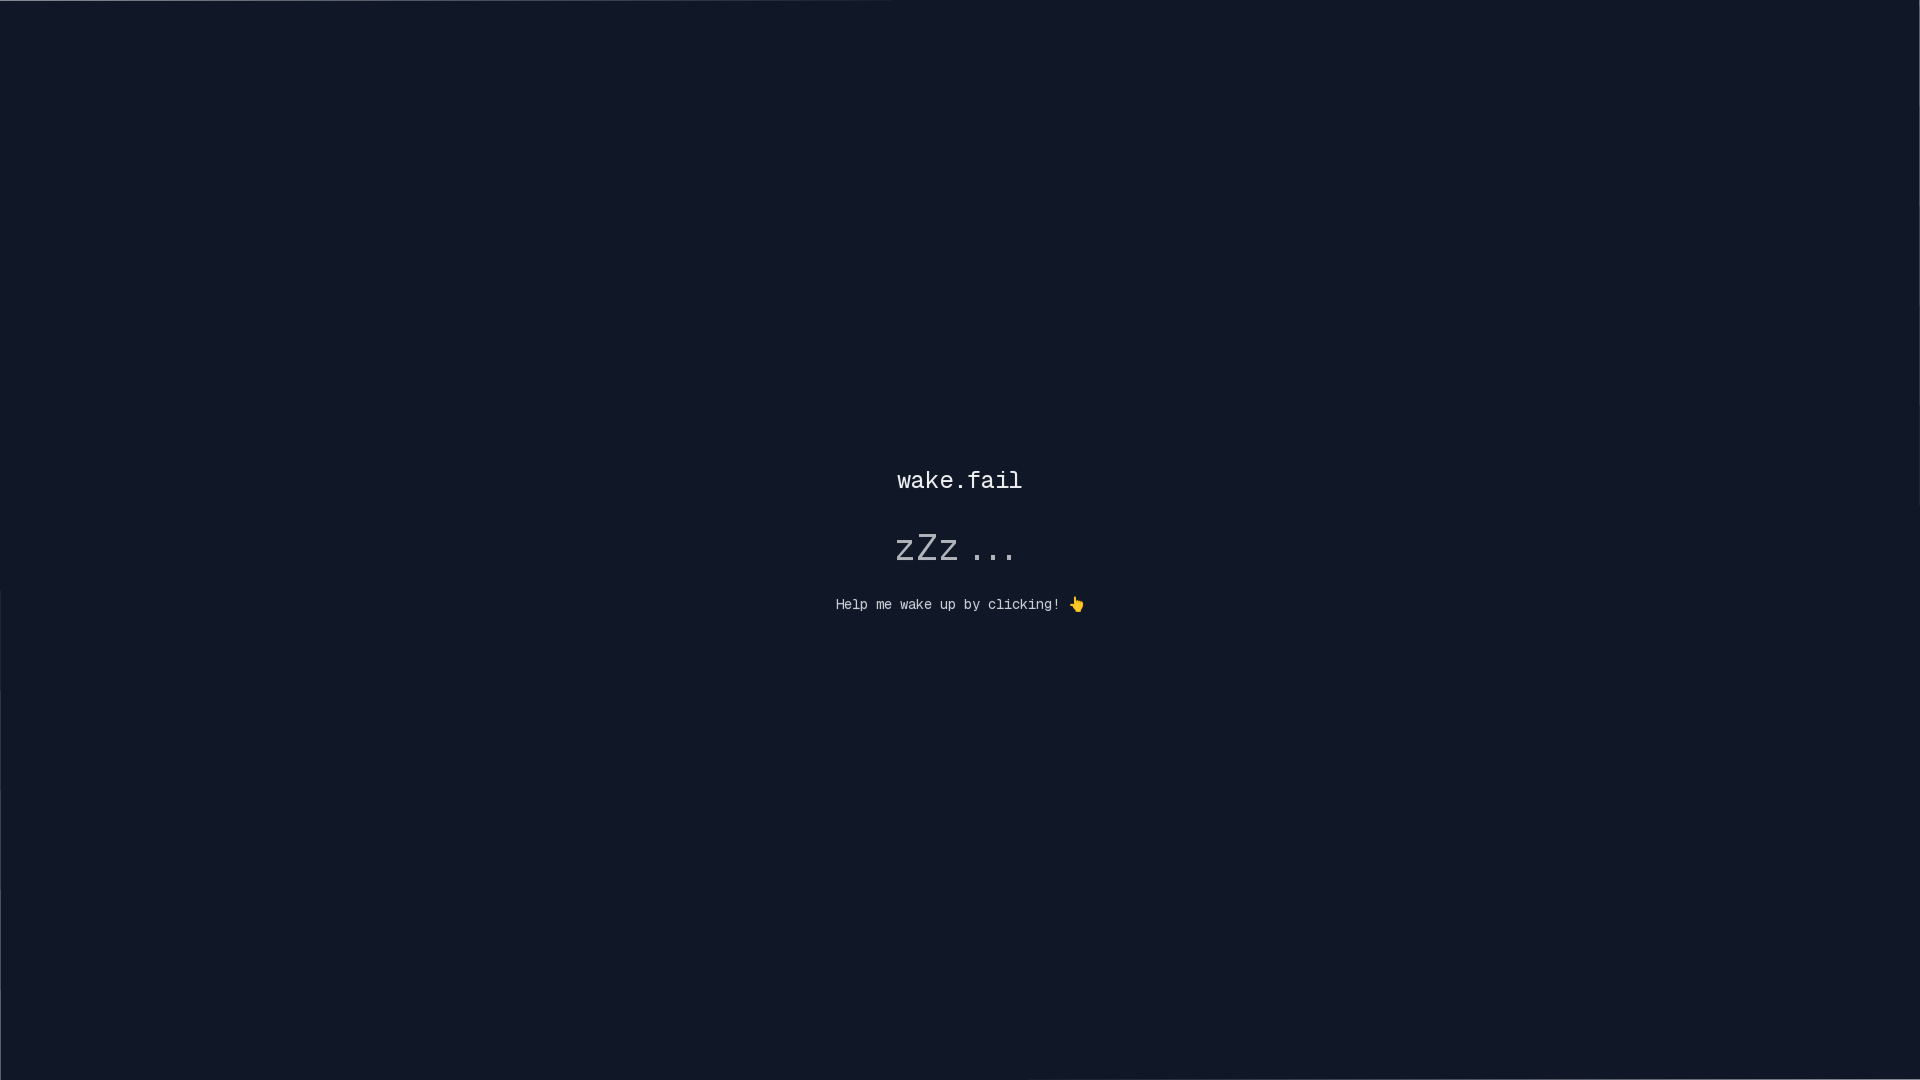

Main content visible on desktop viewport
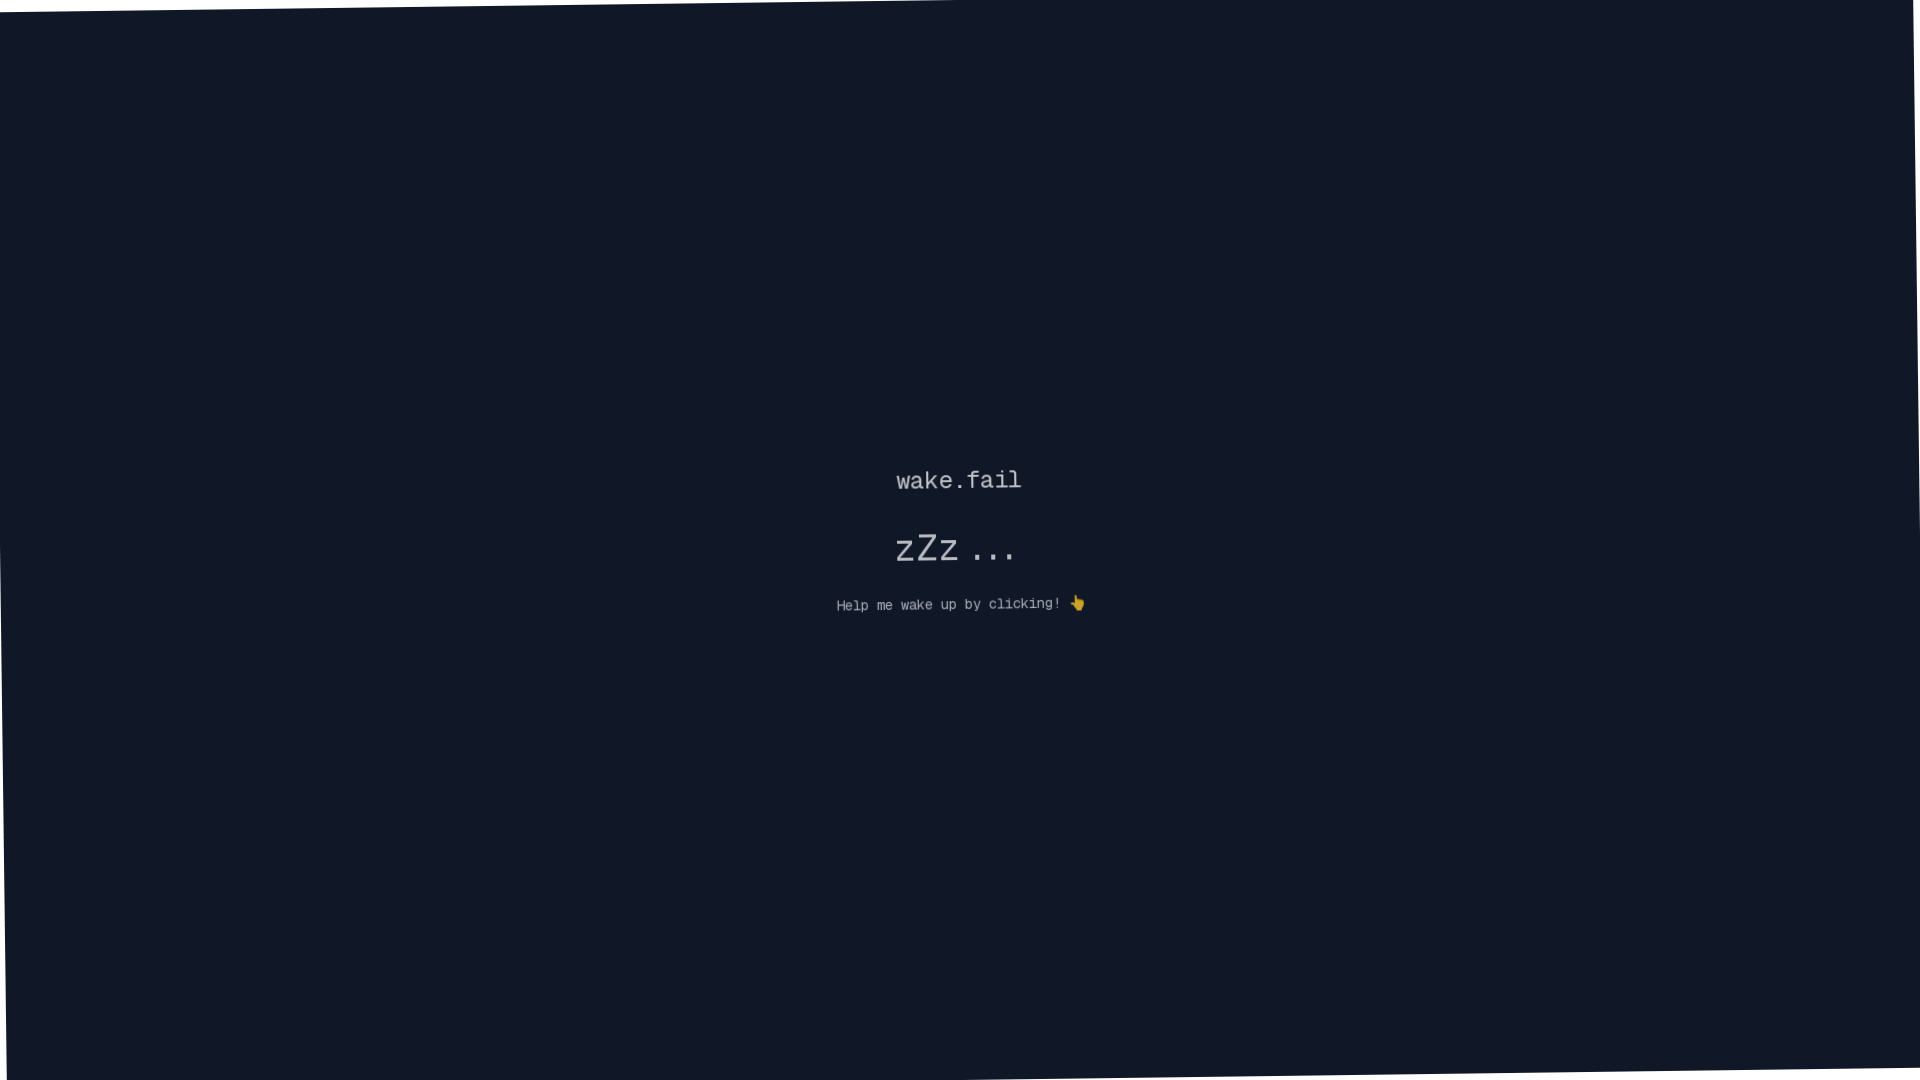

Set viewport to tablet size (768x1024)
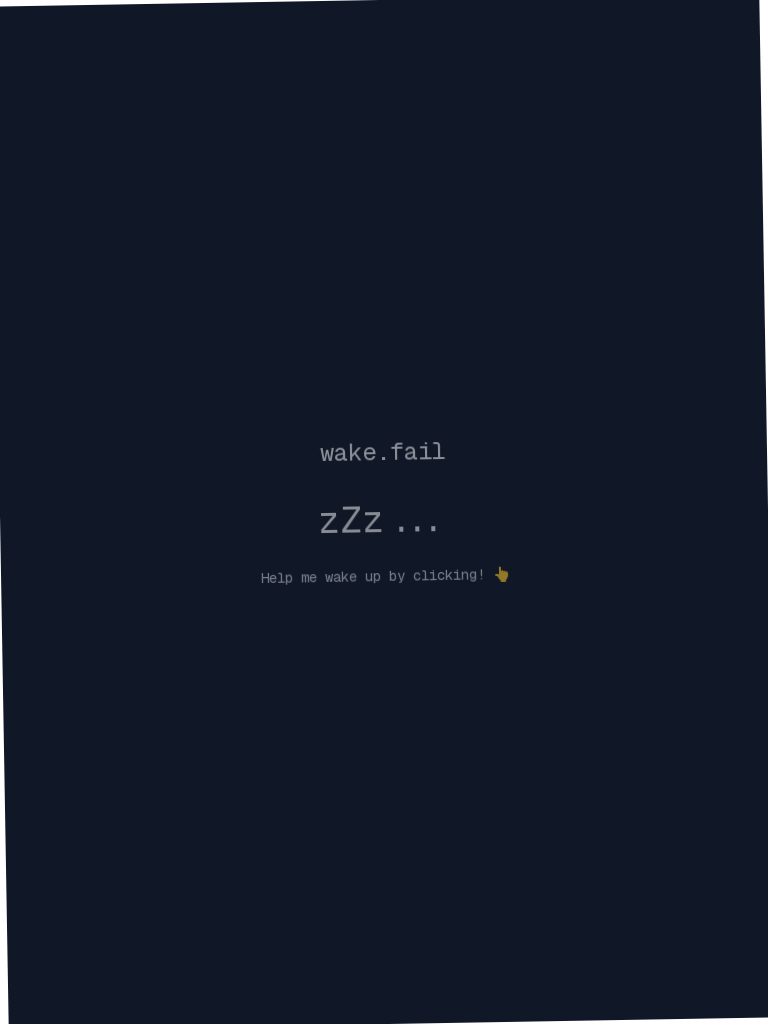

Main content visible on tablet viewport
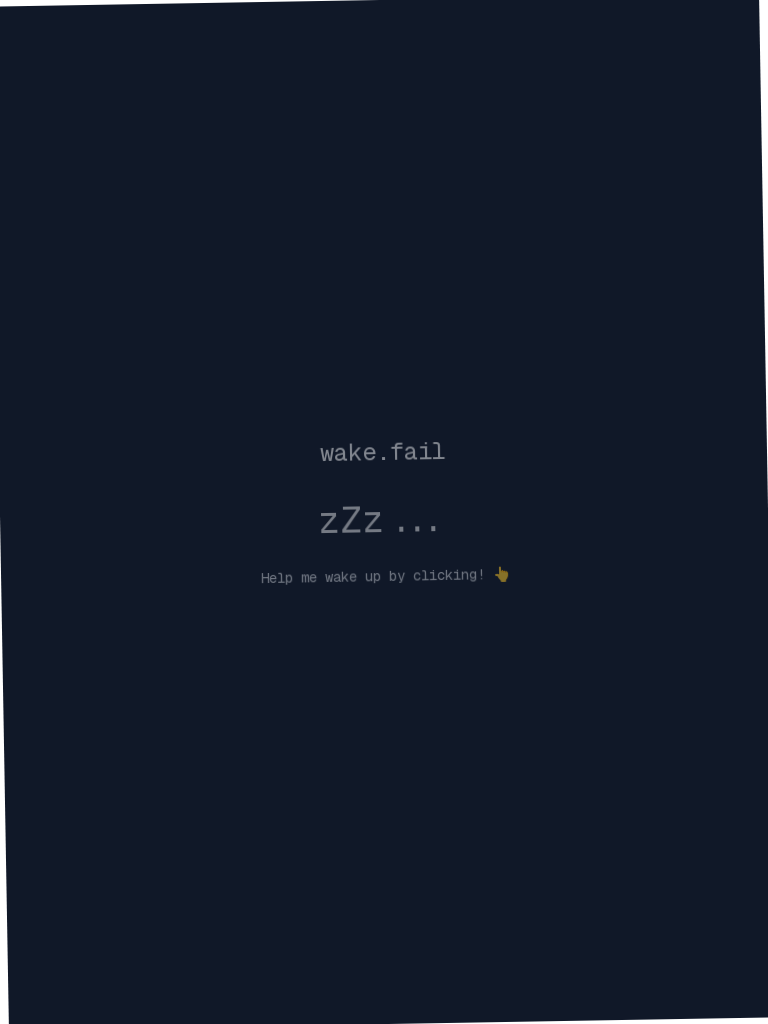

Set viewport to mobile size (375x667)
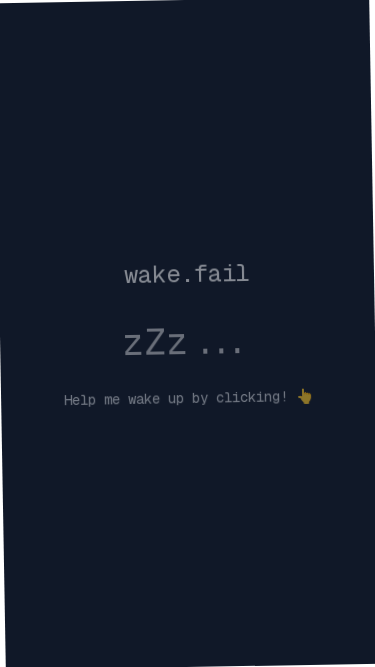

Main content visible on mobile viewport
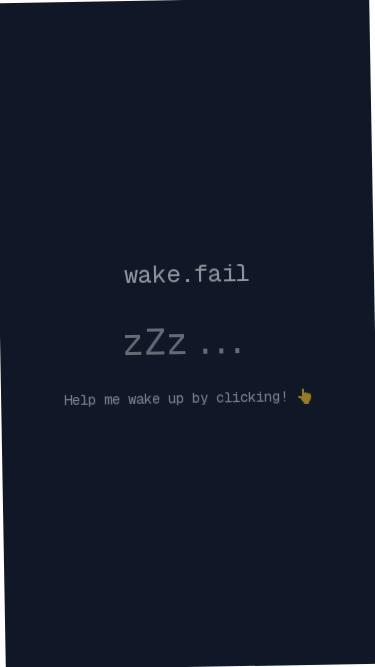

Retrieved bounding box of main content element
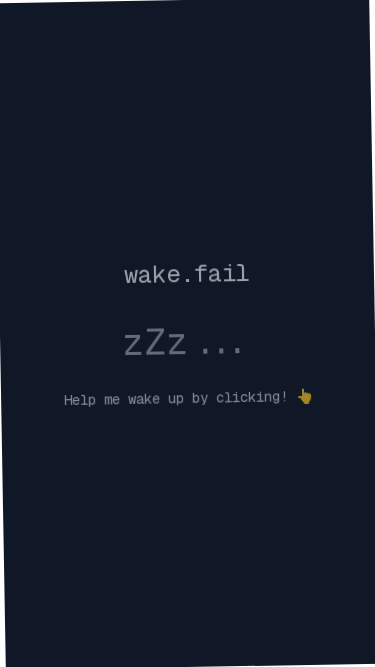

Verified that main content bounding box is not null
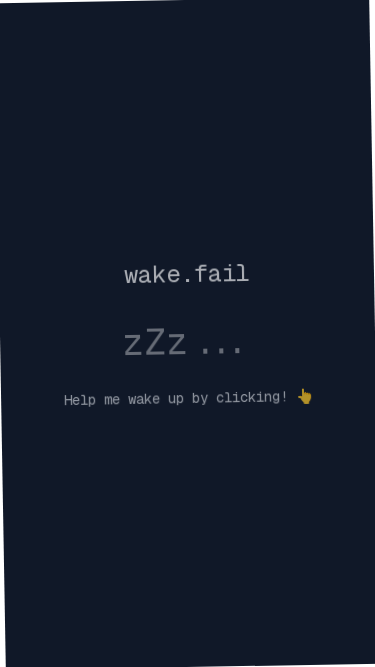

Verified that main content width is greater than 0
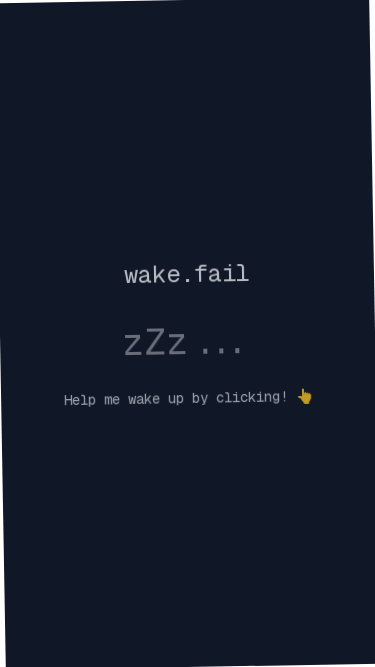

Verified that main content height is greater than 0
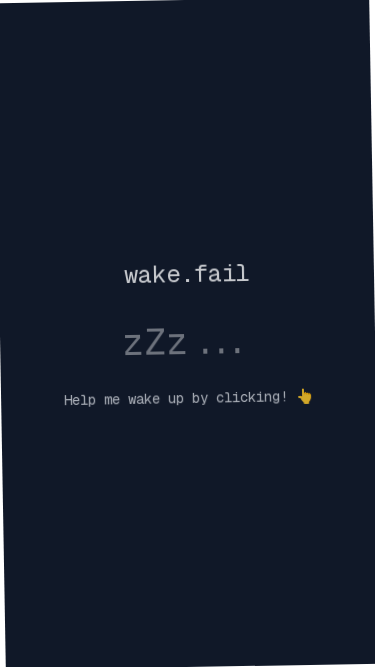

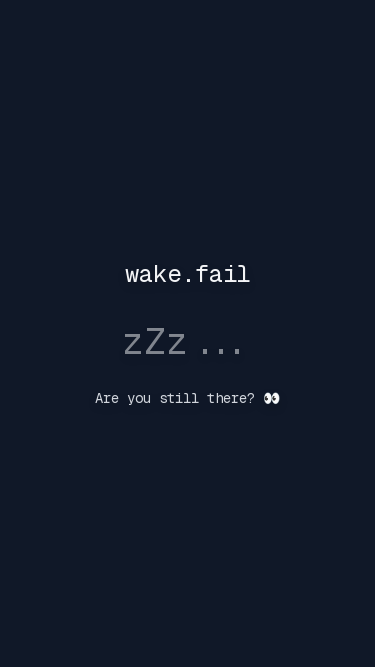